Tests mouse hover functionality by hovering over an avatar image and verifying that additional user information (caption) becomes visible.

Starting URL: http://the-internet.herokuapp.com/hovers

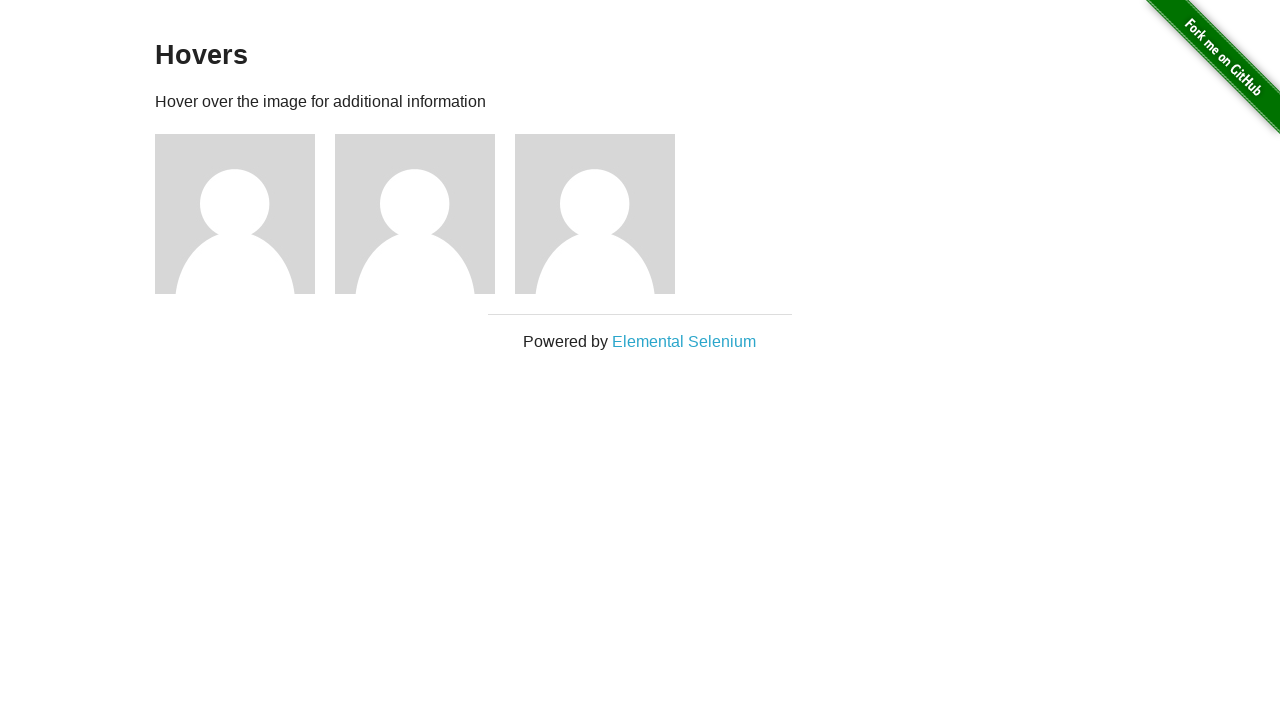

Located the first avatar figure element
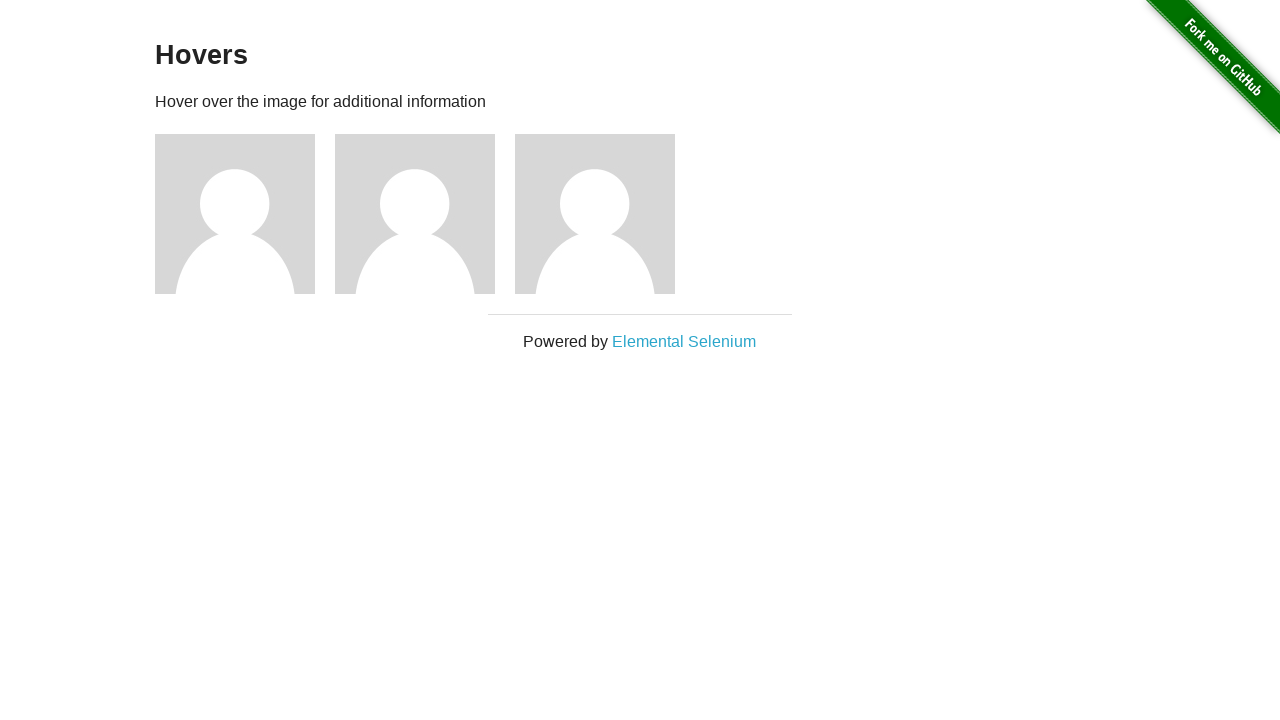

Hovered over the avatar image at (245, 214) on .figure >> nth=0
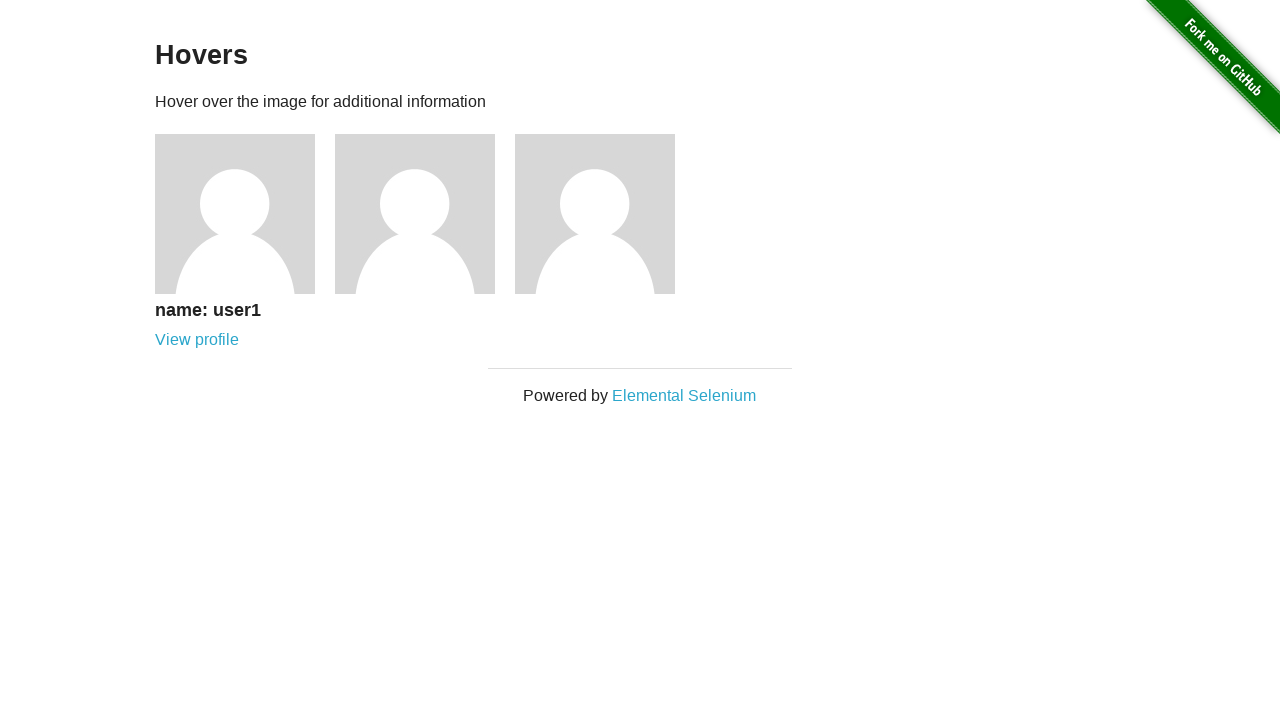

Located the caption element
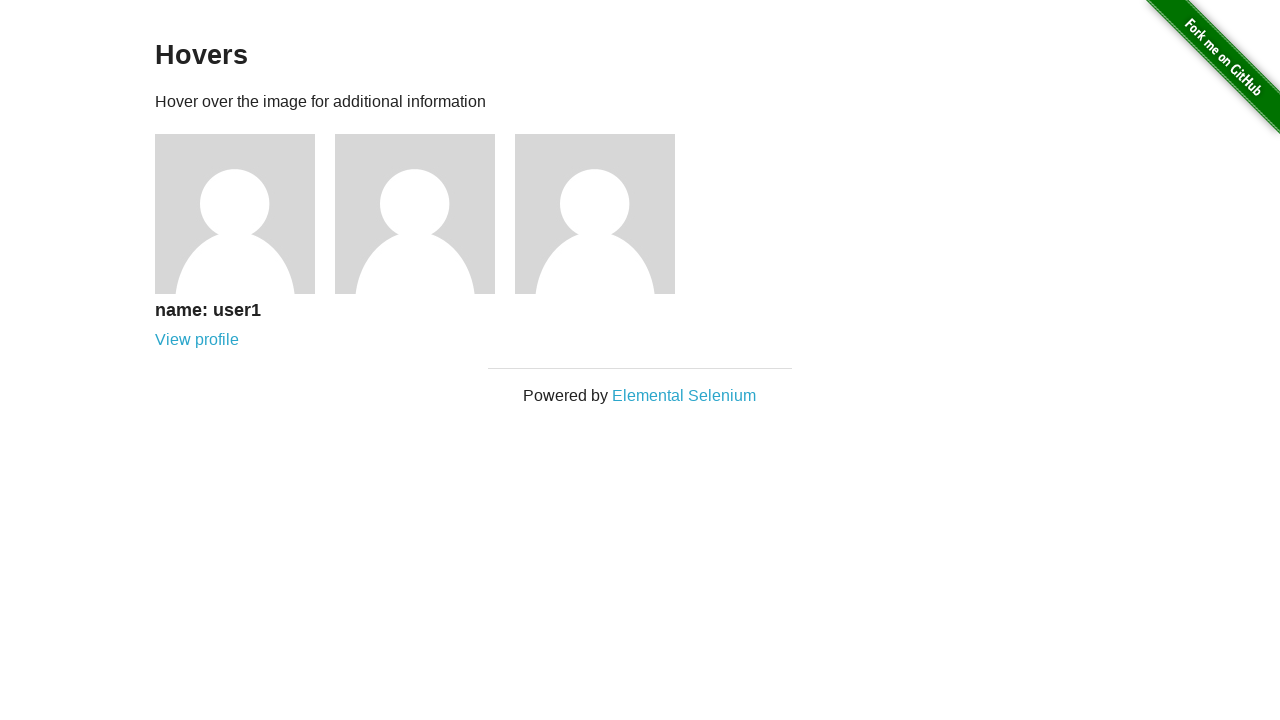

Verified that caption is visible after hovering
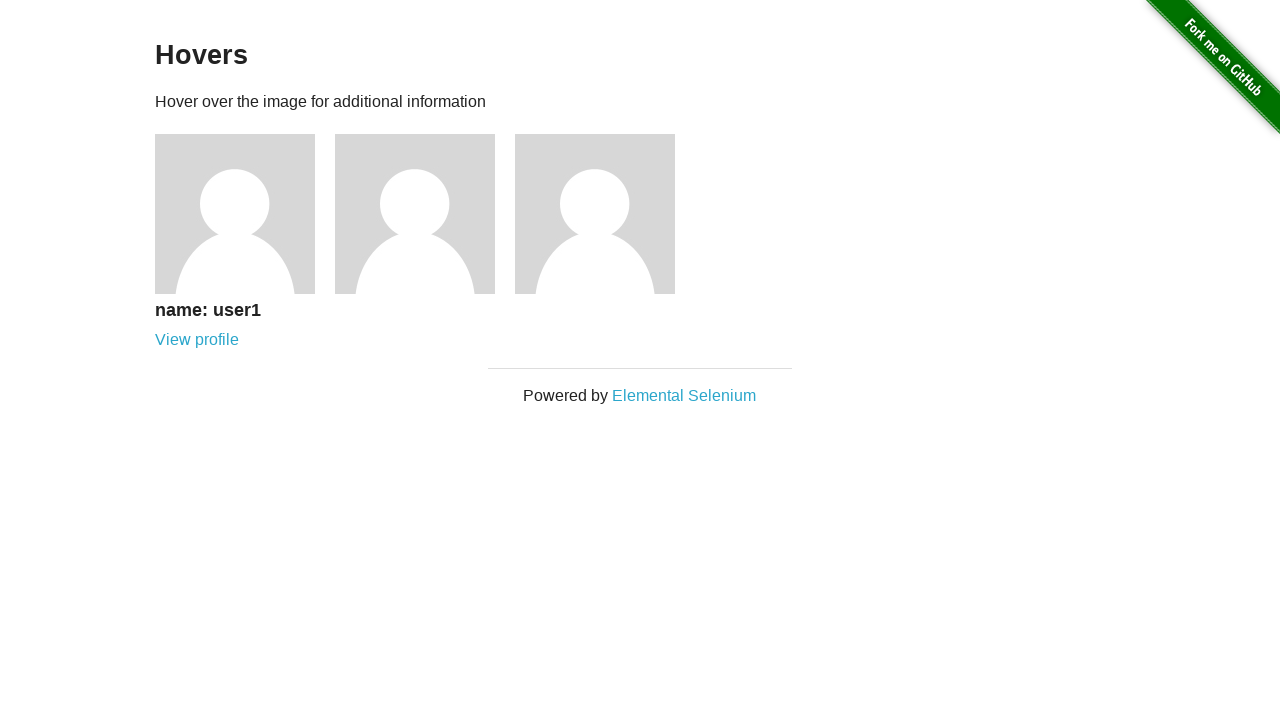

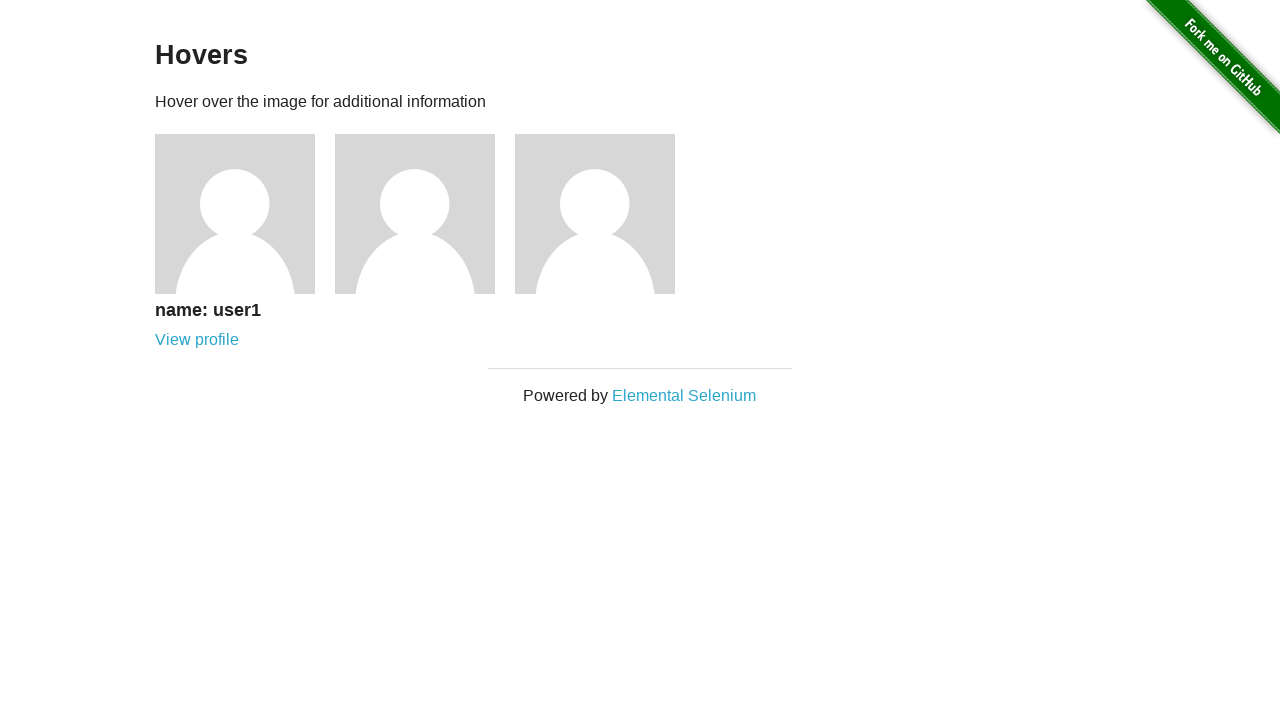